Tests both checkboxes by verifying their initial states, clicking both to toggle them, and verifying the new states

Starting URL: https://the-internet.herokuapp.com/checkboxes

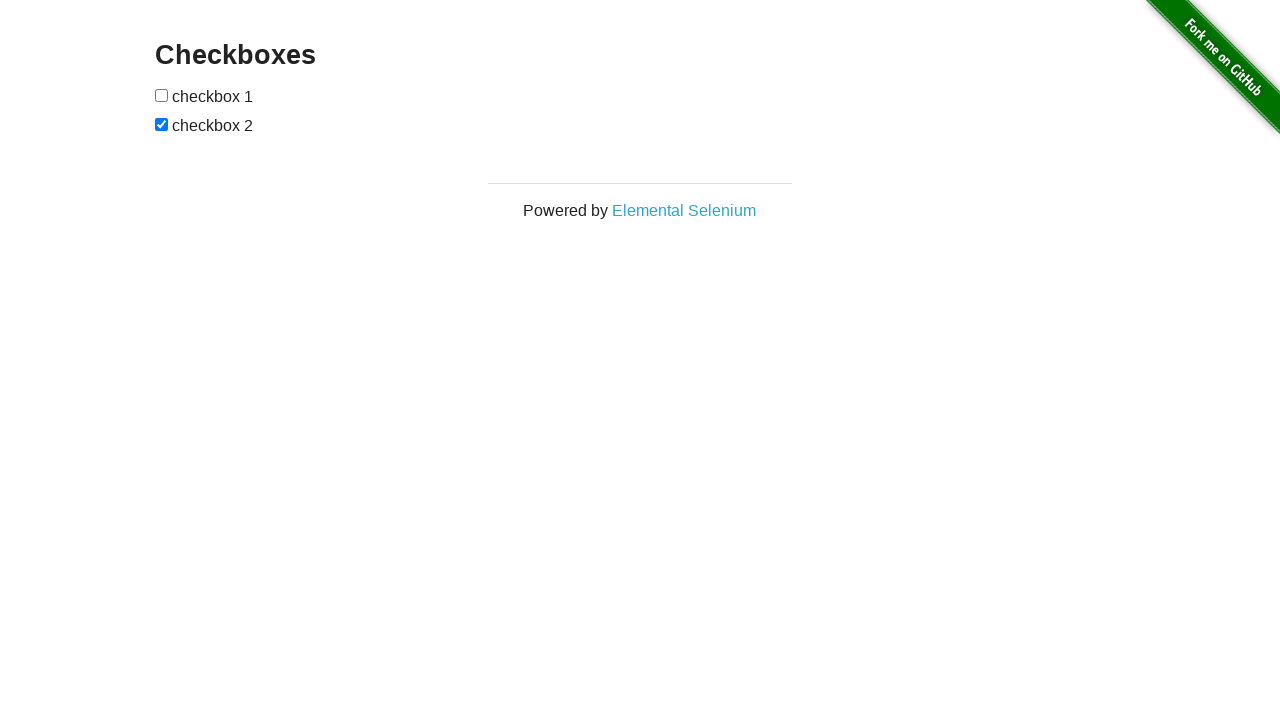

Located first checkbox element
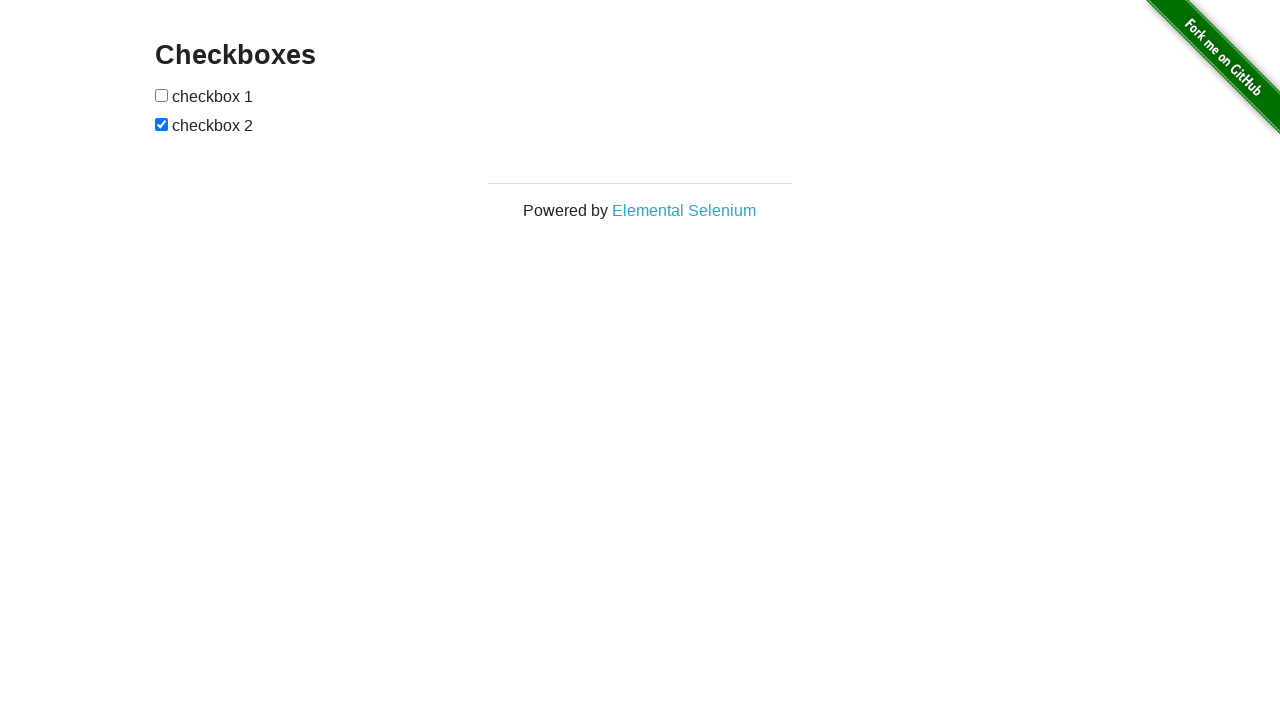

Located second checkbox element
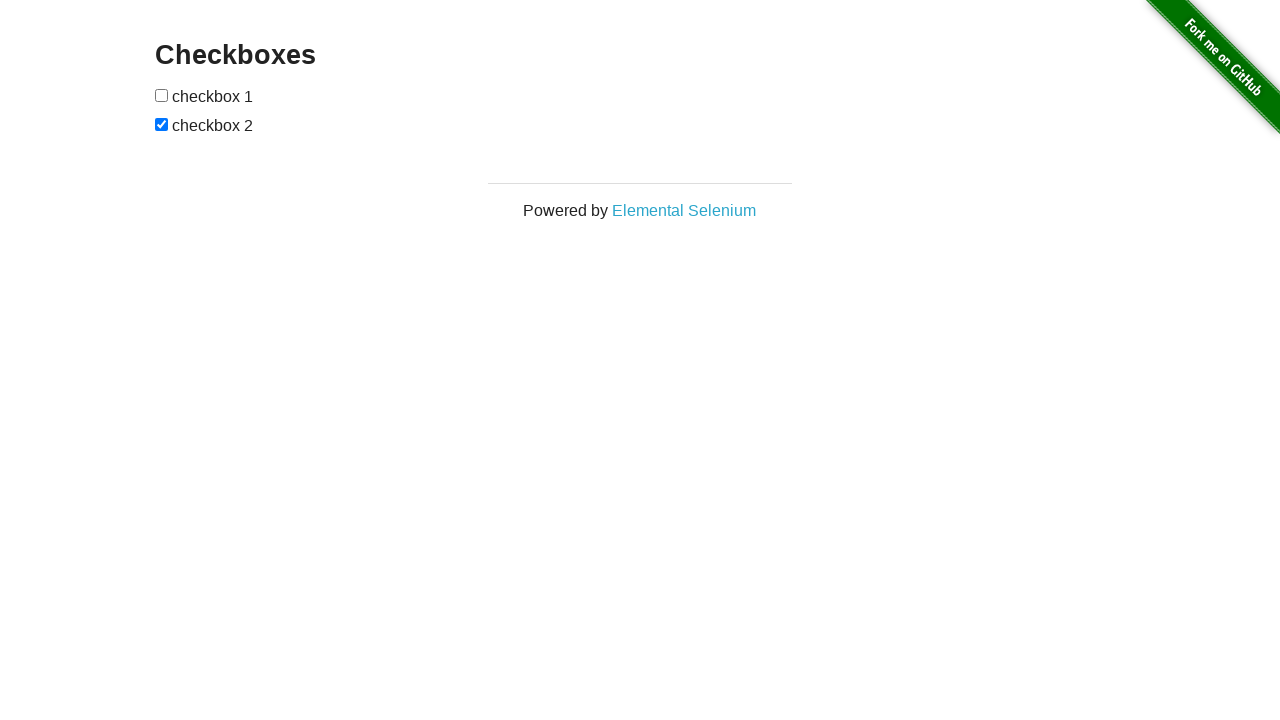

Verified first checkbox is initially unchecked
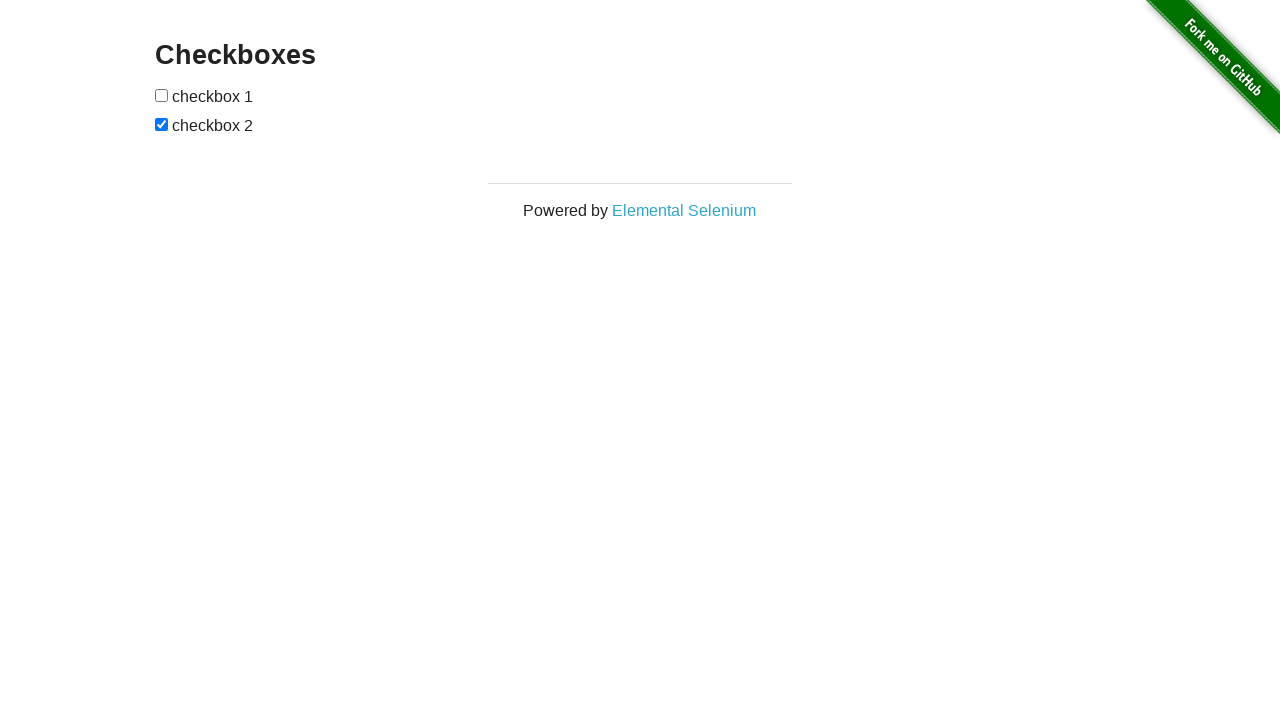

Verified second checkbox is initially checked
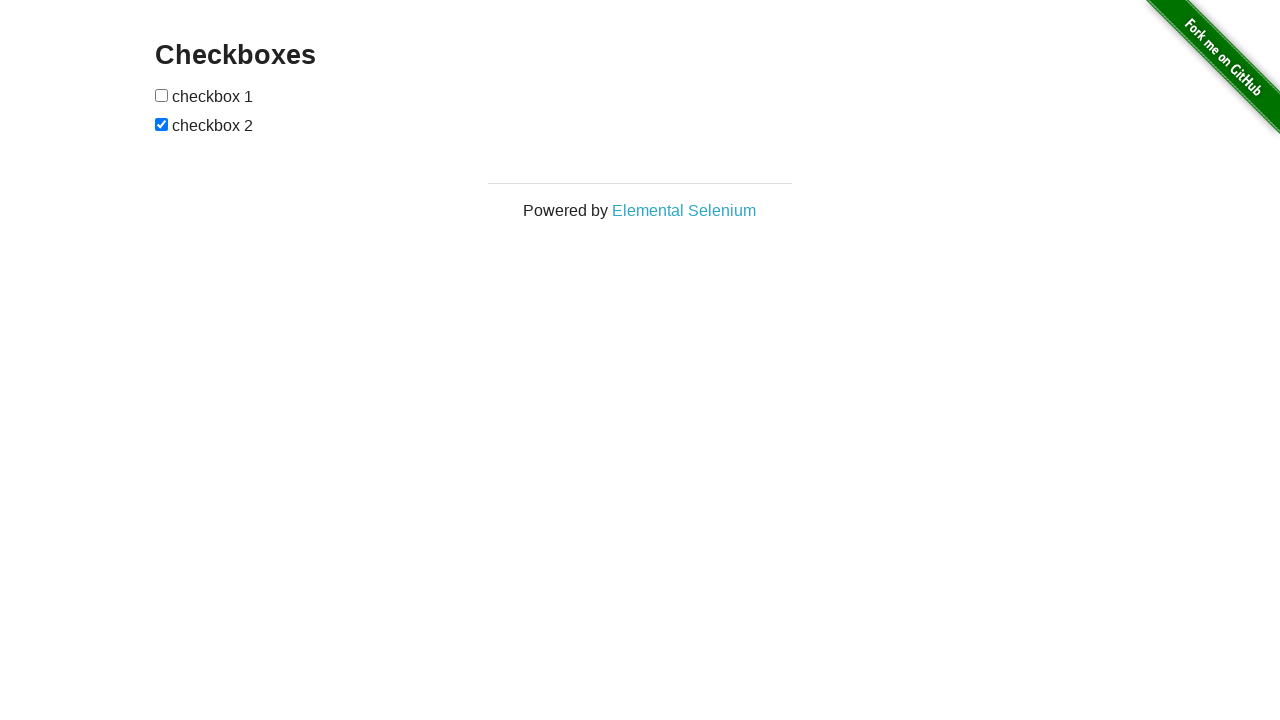

Clicked first checkbox to toggle it at (162, 95) on xpath=//*[@id="checkboxes"]/input[1]
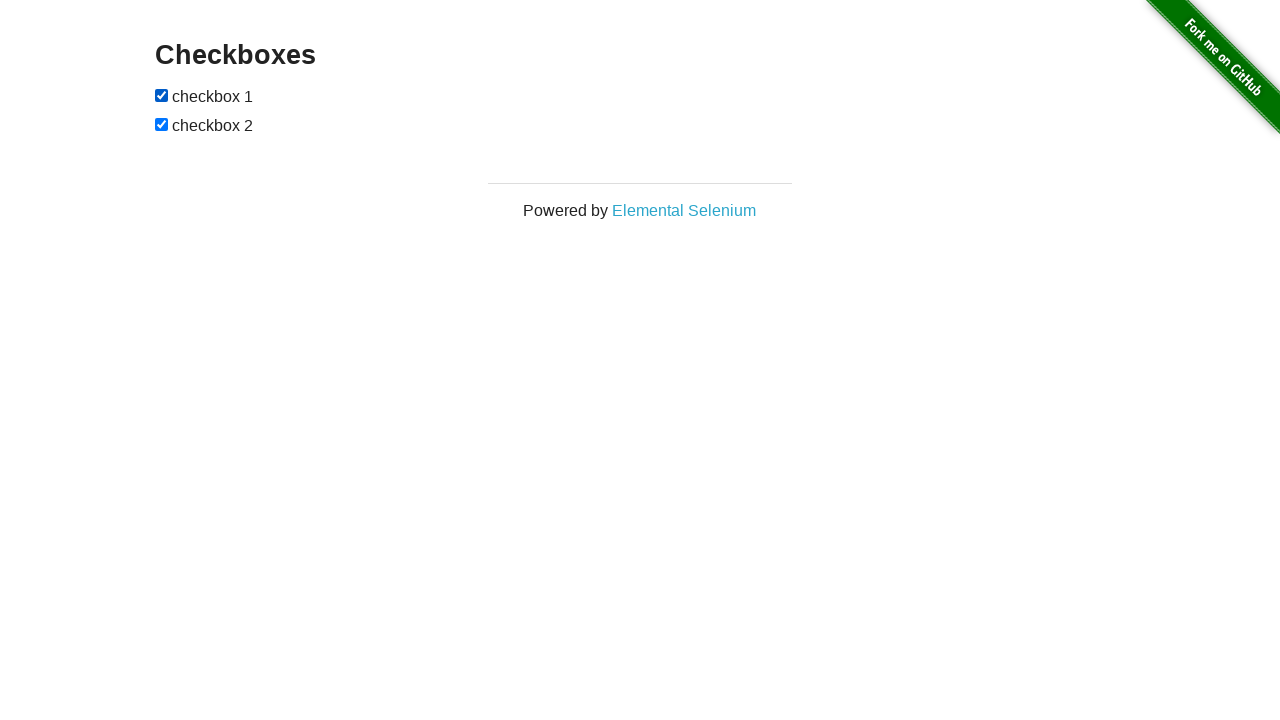

Clicked second checkbox to toggle it at (162, 124) on xpath=//*[@id="checkboxes"]/input[2]
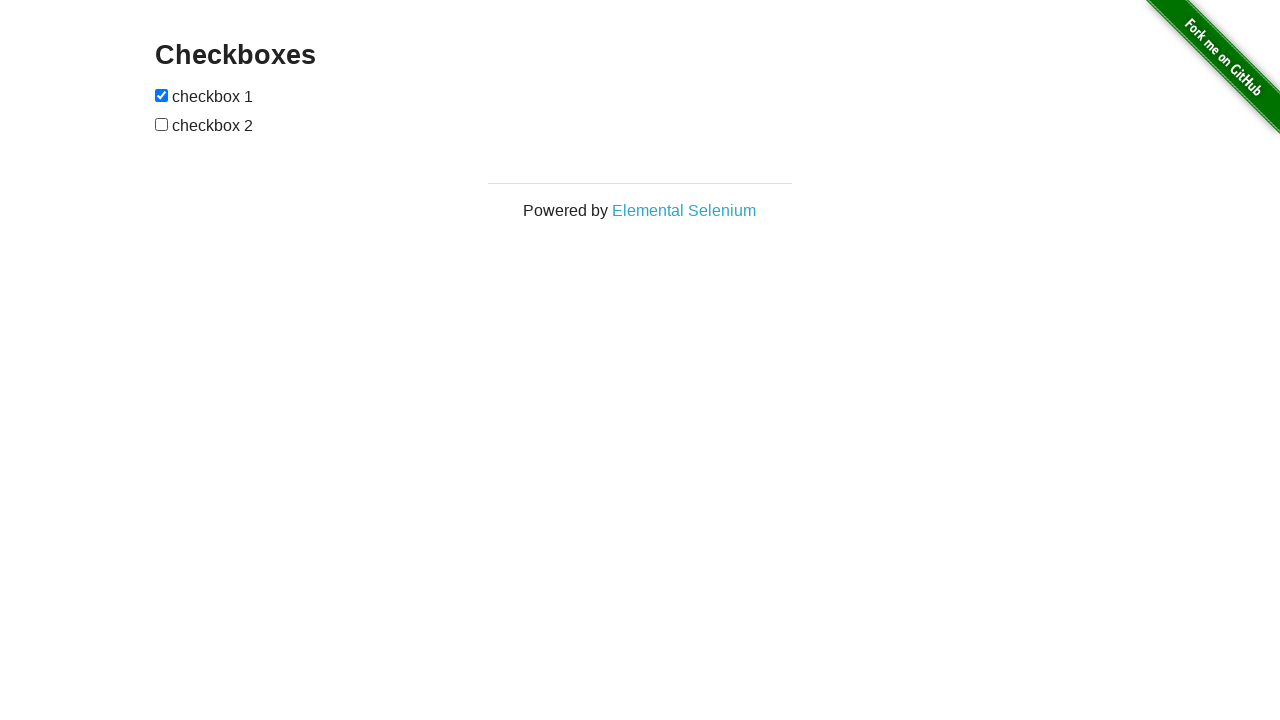

Verified first checkbox is now checked
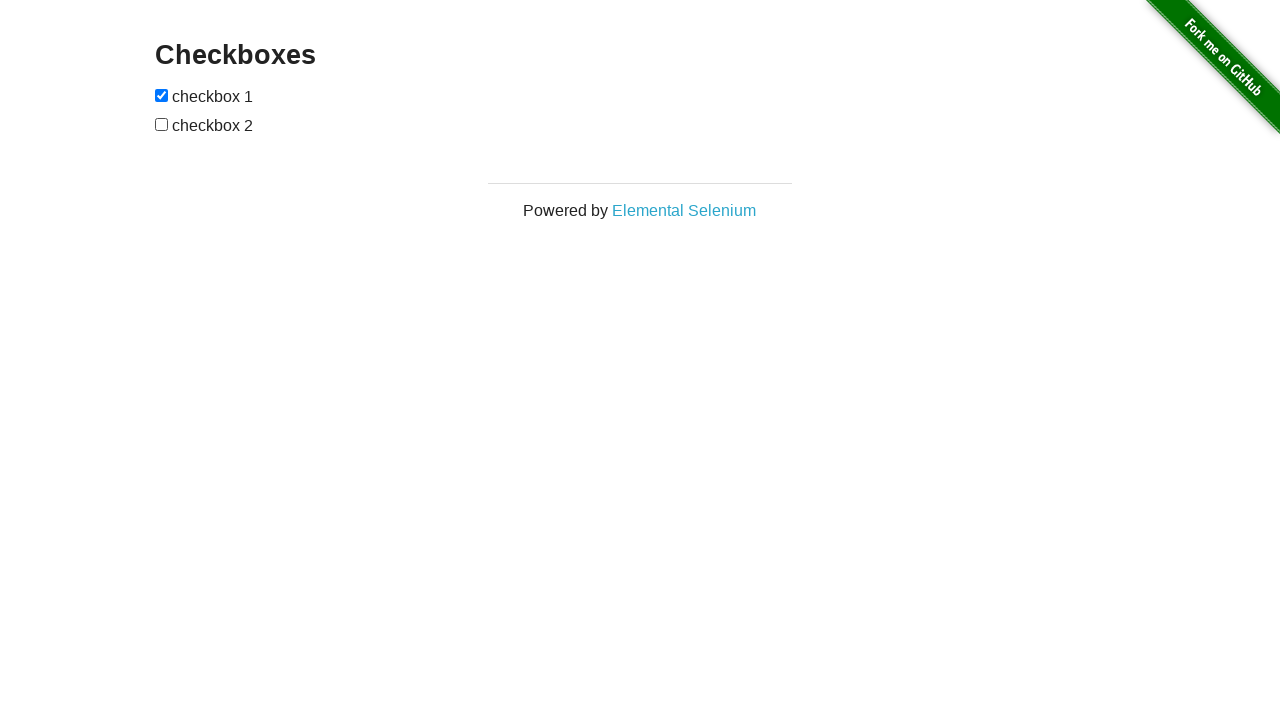

Verified second checkbox is now unchecked
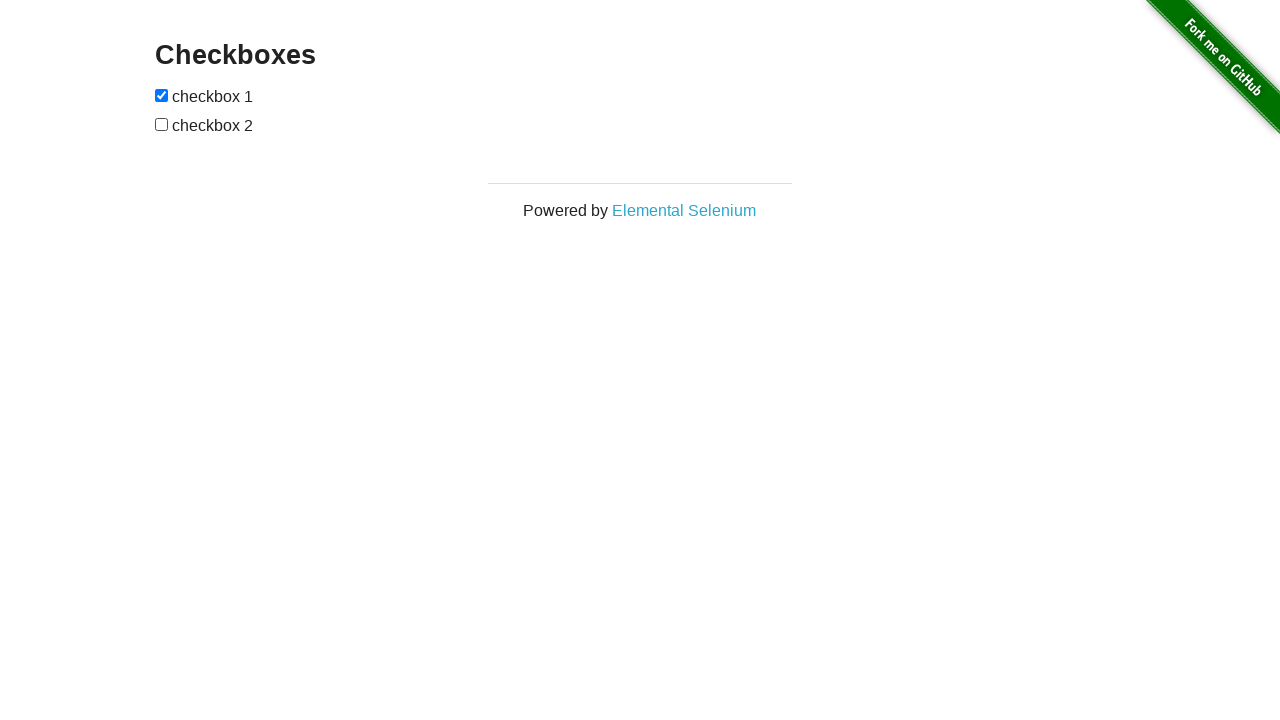

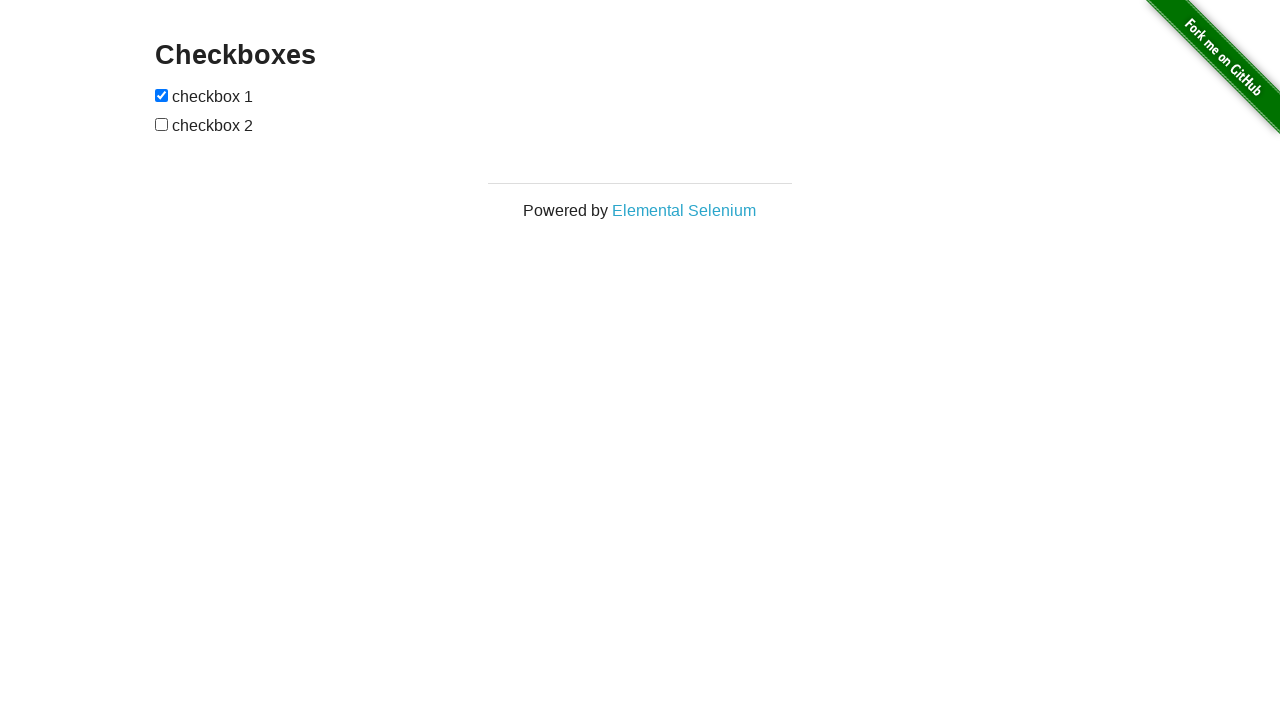